Tests dropdown selection functionality by selecting option 2 from a dropdown menu

Starting URL: https://the-internet.herokuapp.com/dropdown

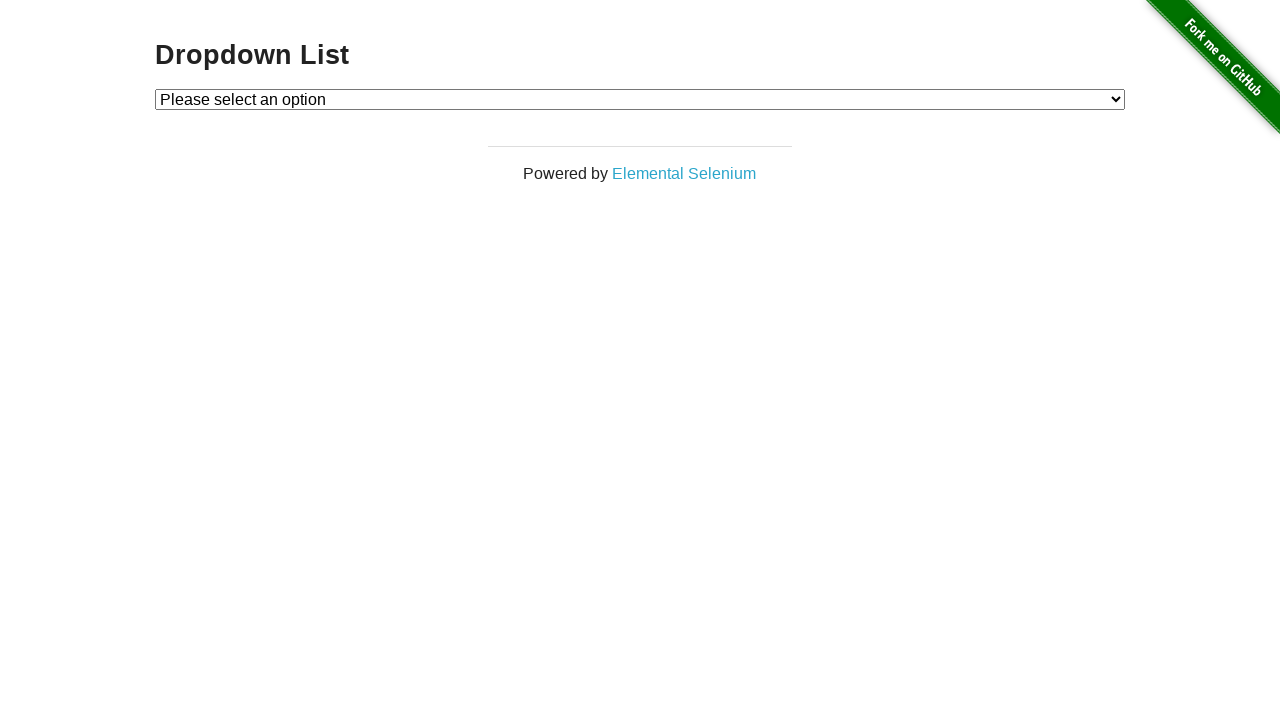

Navigated to dropdown test page
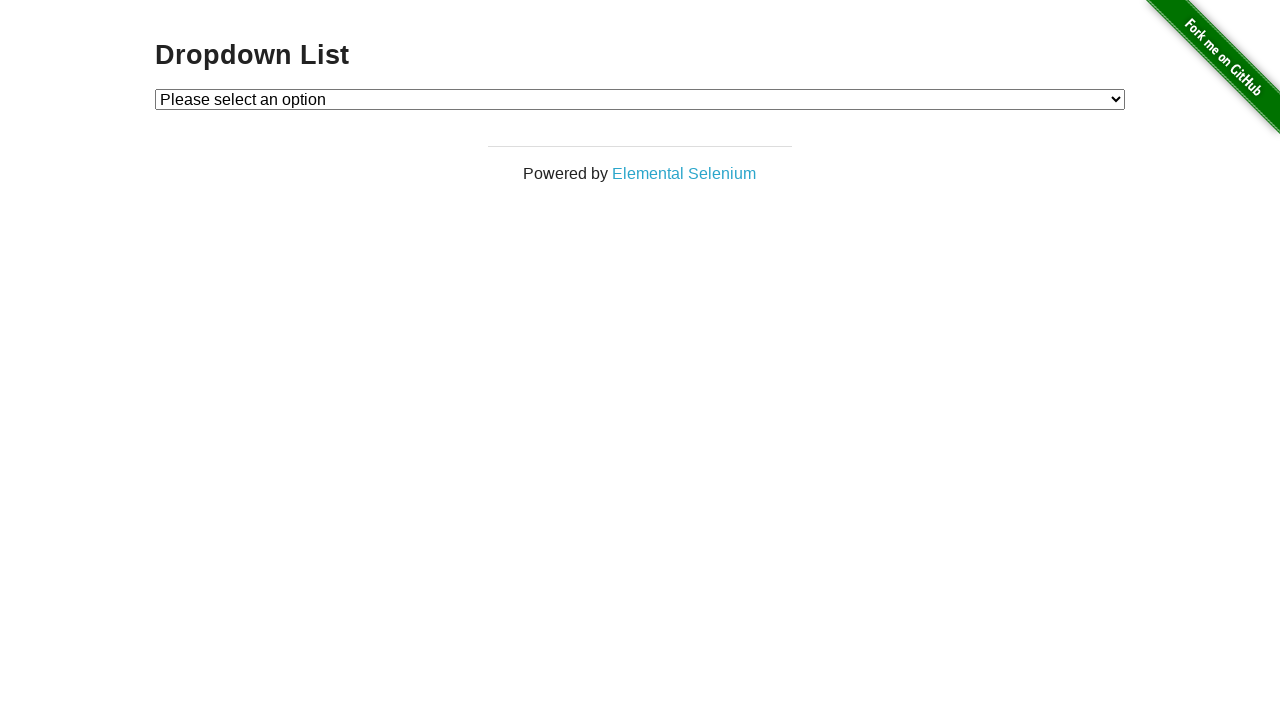

Located dropdown element
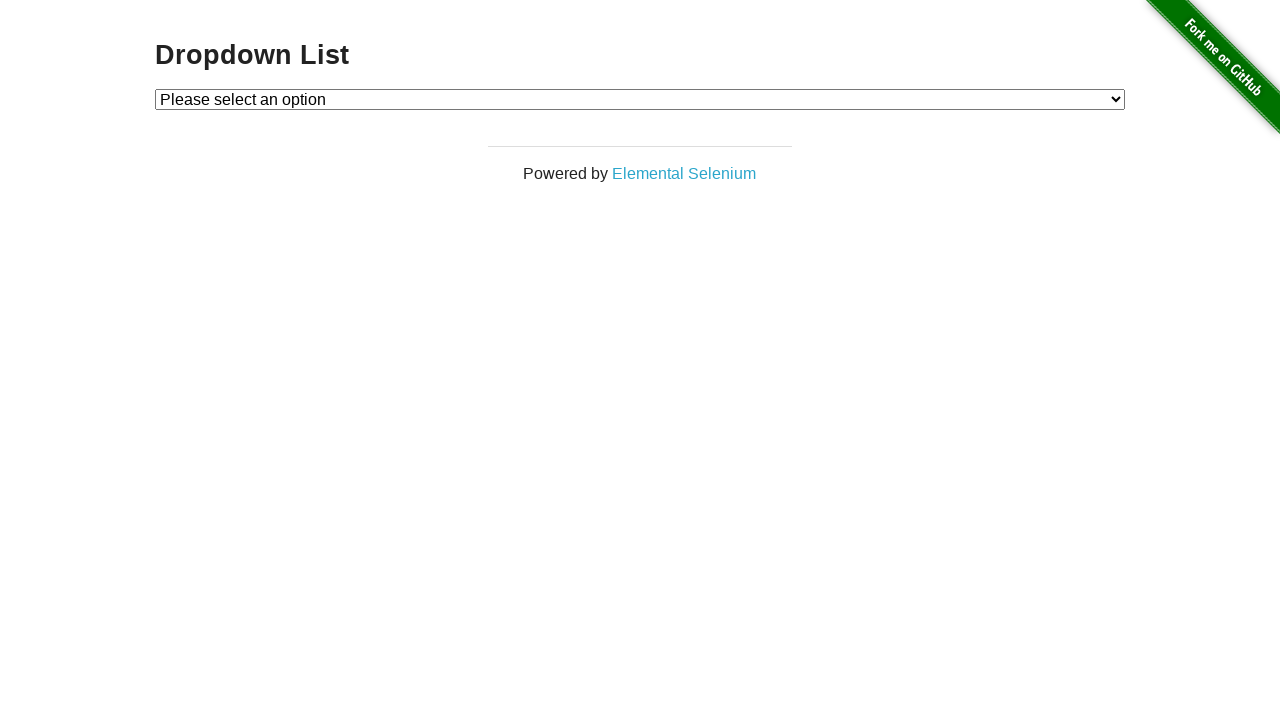

Selected option 2 from dropdown menu on #dropdown
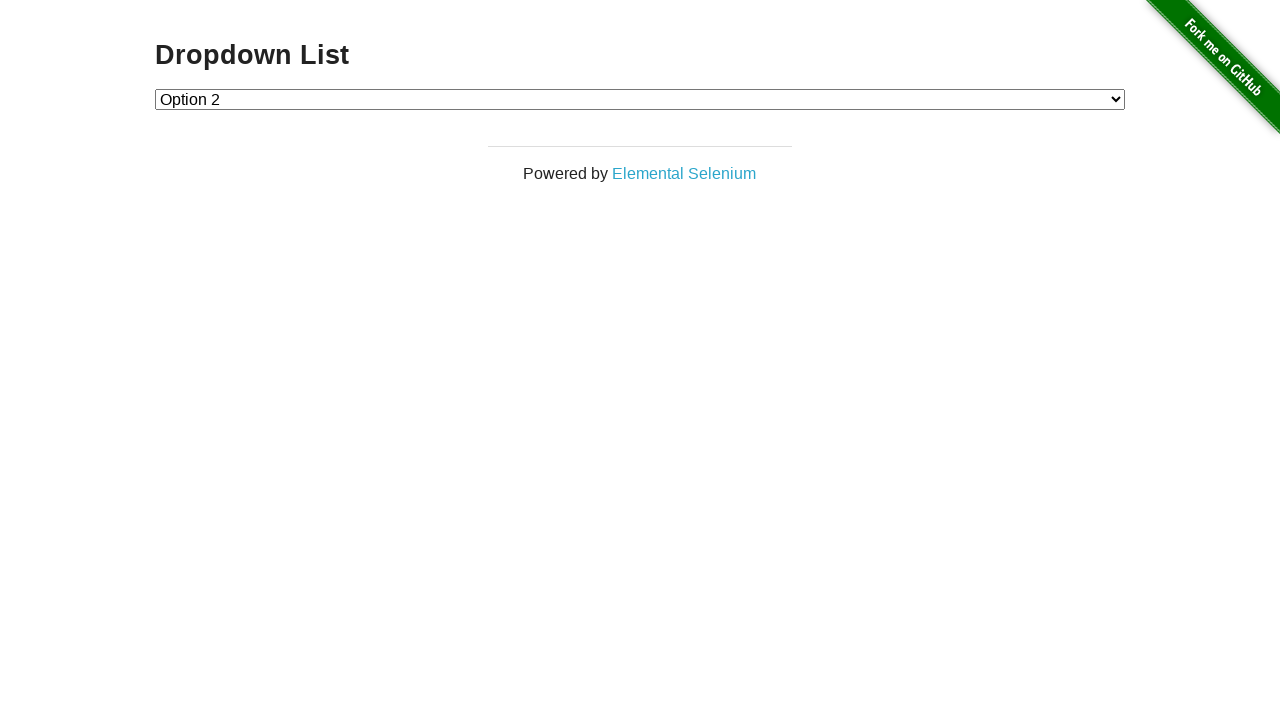

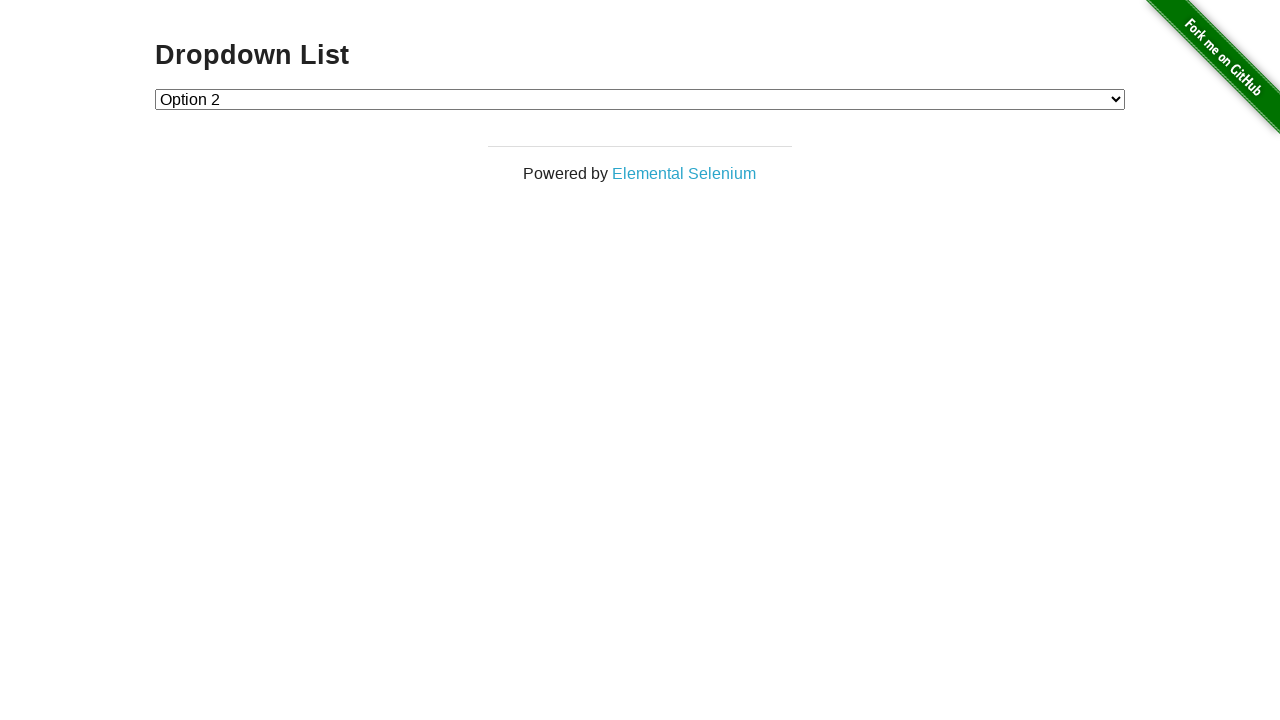